Tests adding Nokia Edge product to cart and proceeding to checkout to verify the product appears in cart

Starting URL: https://rahulshettyacademy.com/angularpractice/shop

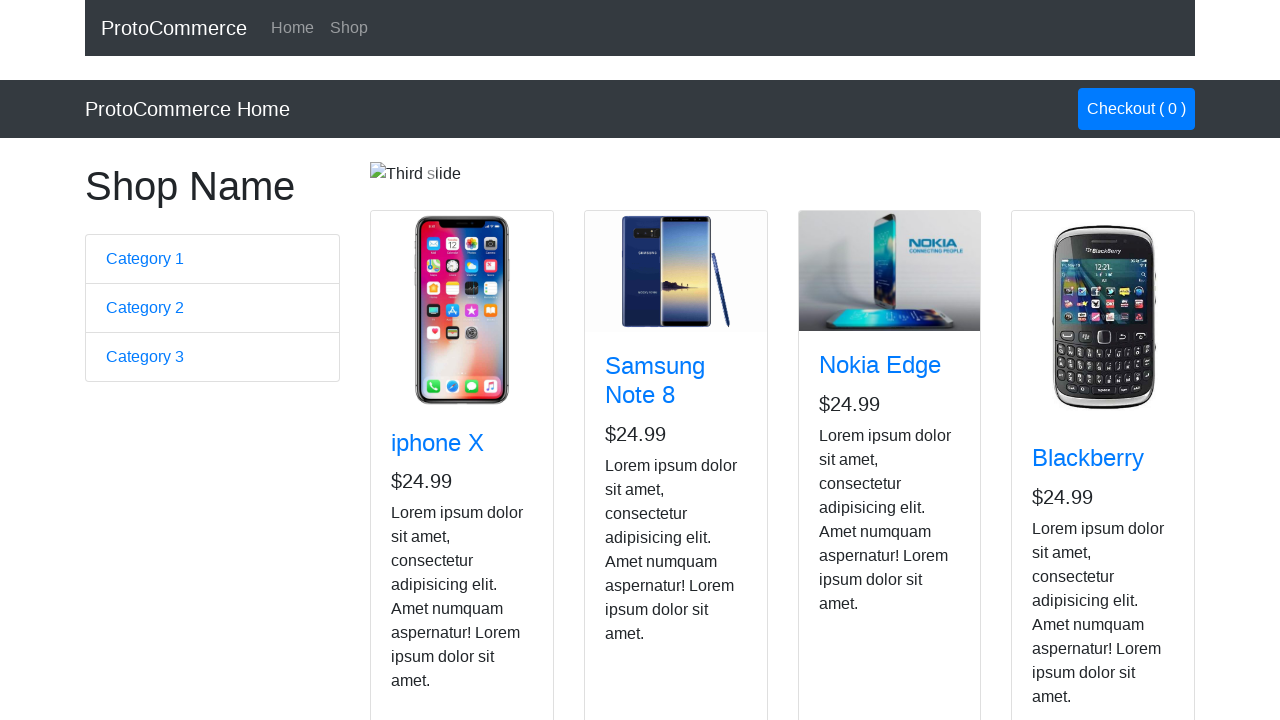

Clicked 'Add to Cart' button for Nokia Edge product at (854, 528) on app-card >> internal:has-text="Nokia Edge"i >> internal:role=button
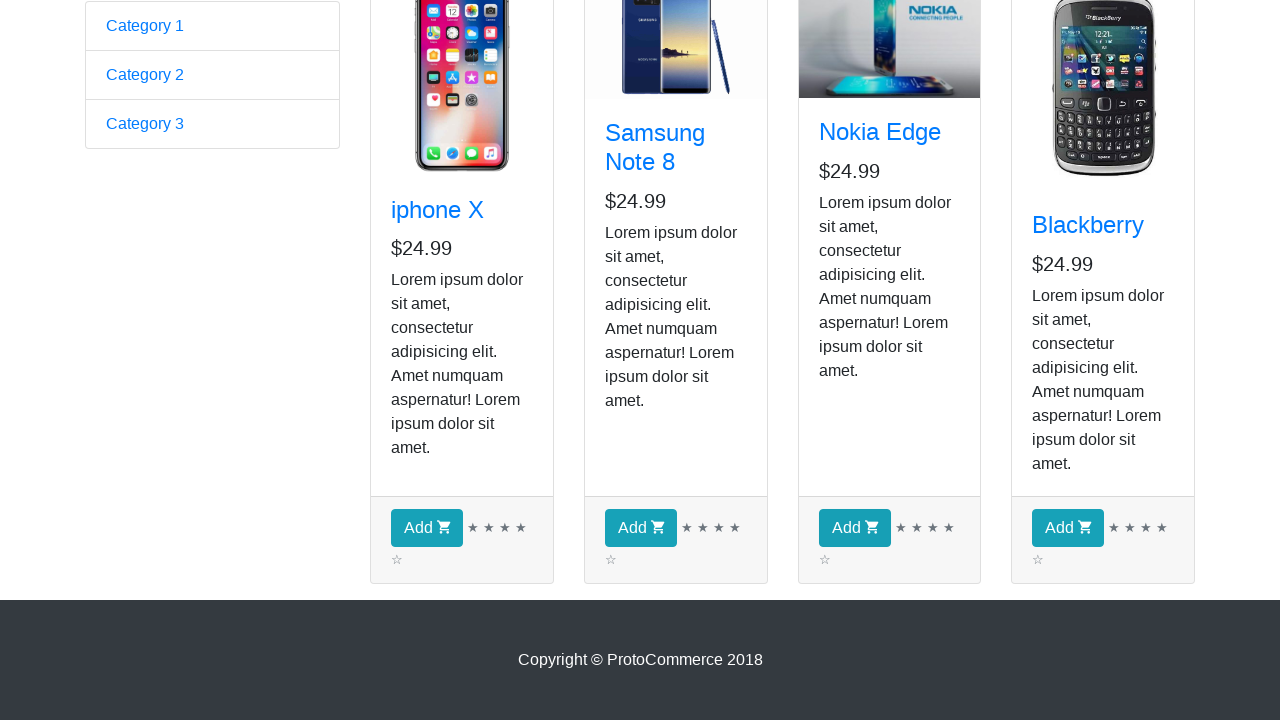

Clicked Checkout button at (1136, 109) on text=Checkout
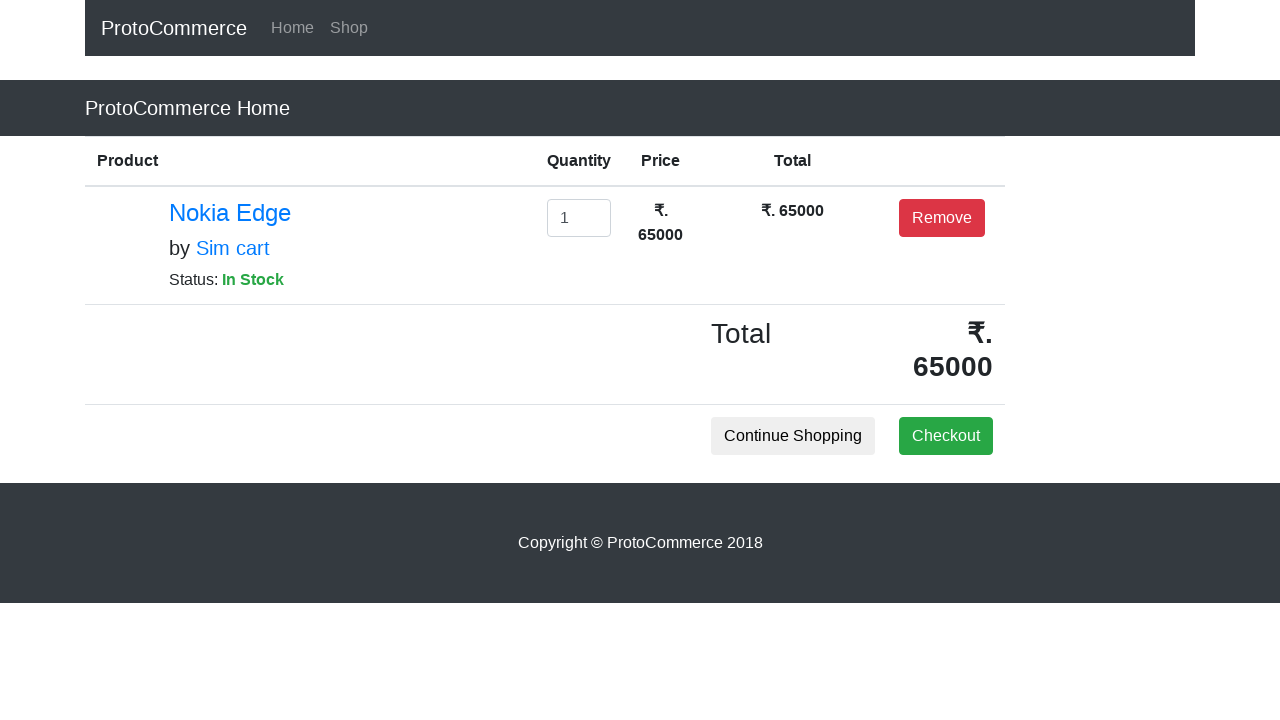

Verified Nokia Edge product appears in cart
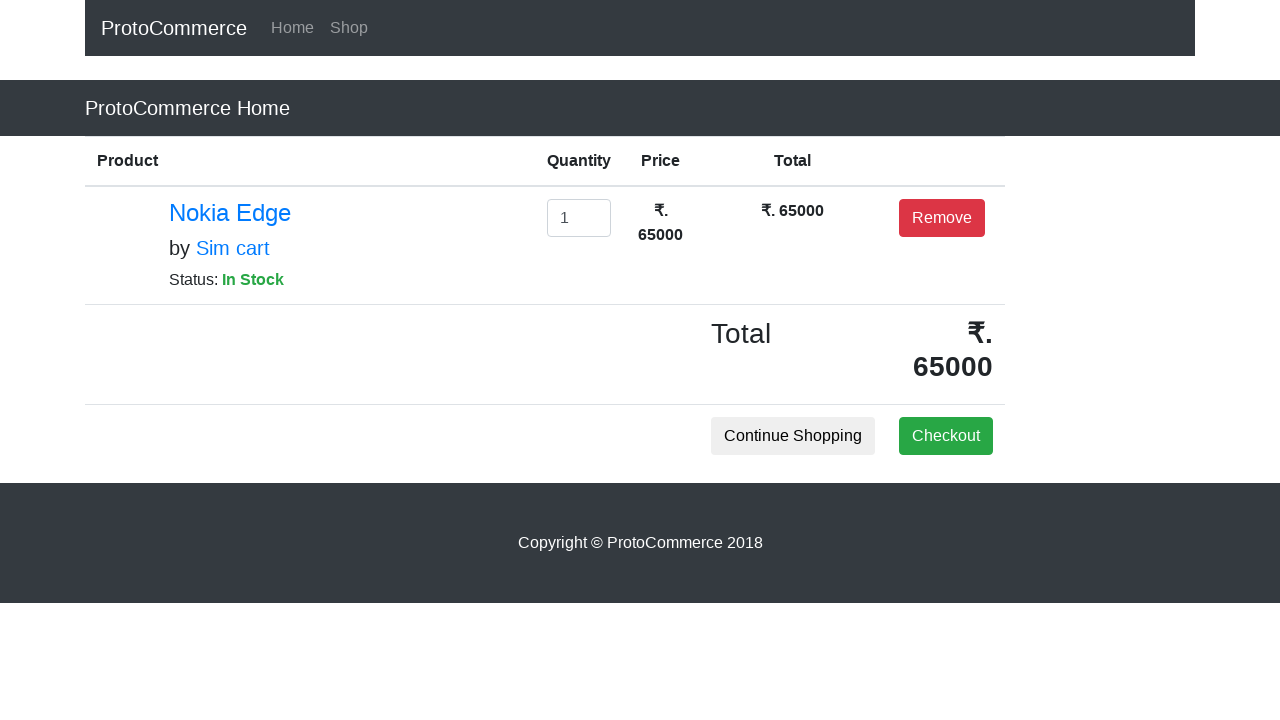

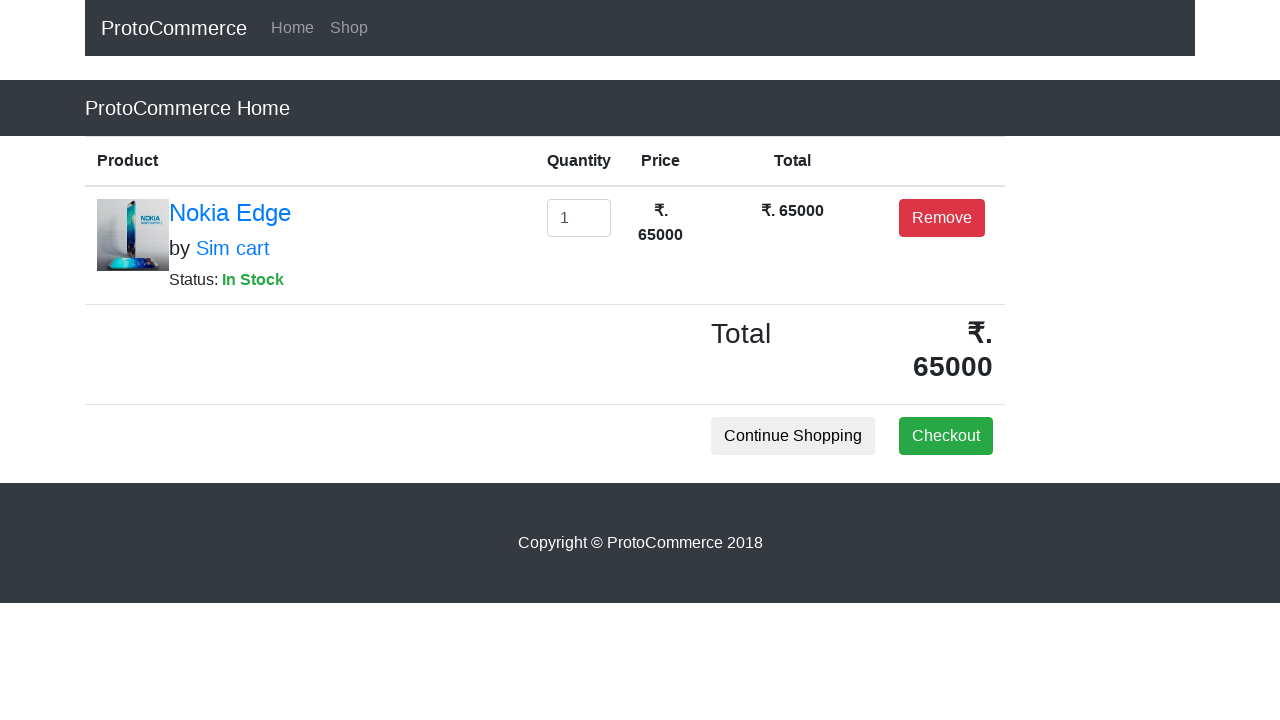